Tests that the value of the second button matches expected text, including case-insensitive comparison

Starting URL: https://kristinek.github.io/site/examples/locators

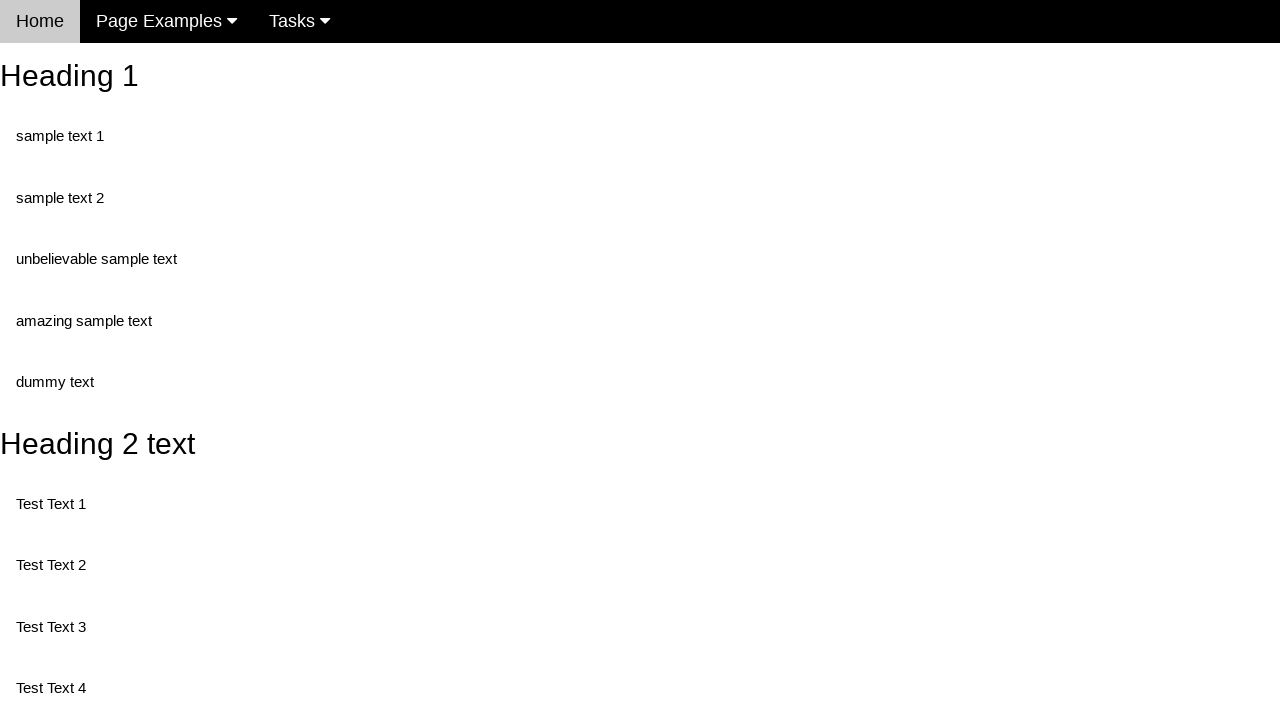

Navigated to locators example page
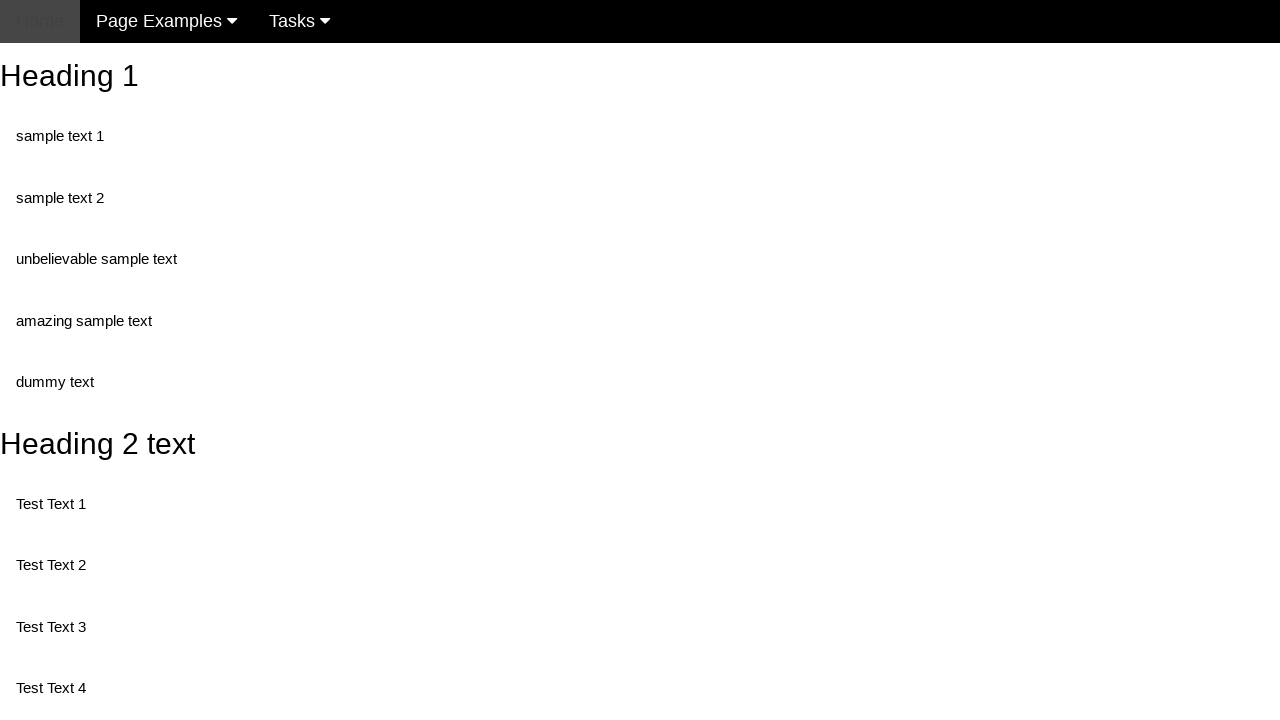

Retrieved value attribute from second button: 'This is also a button'
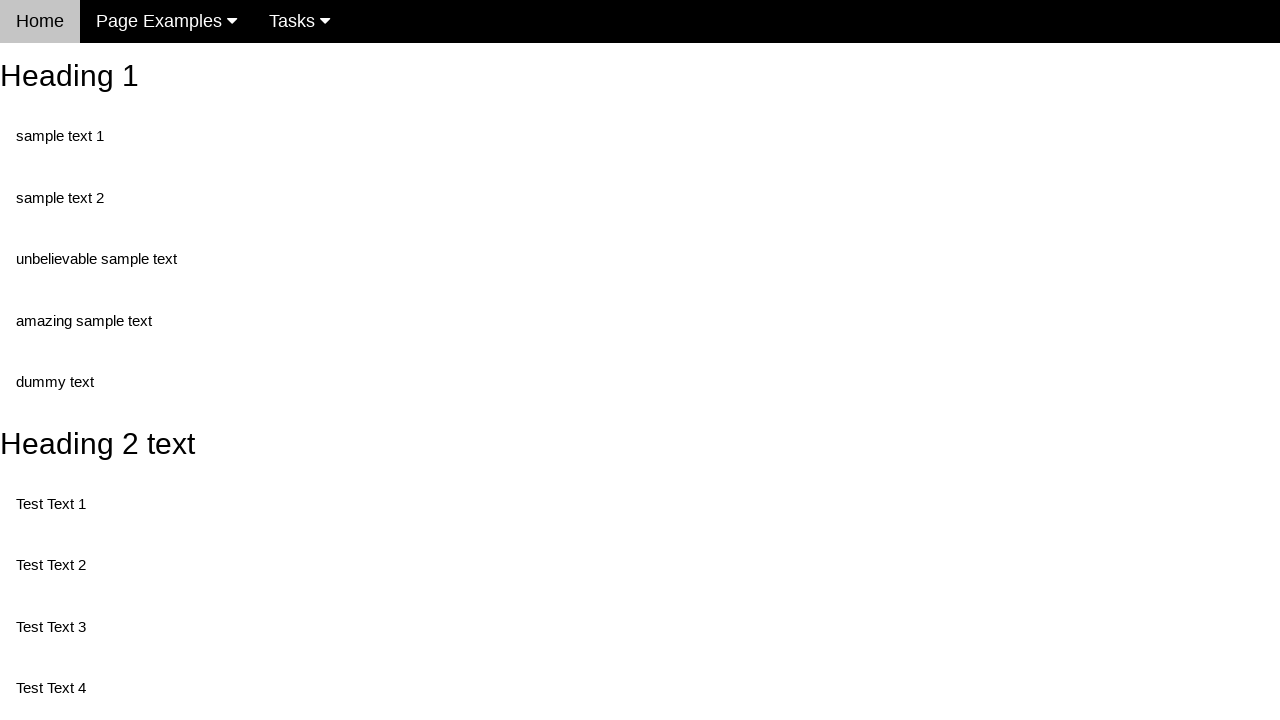

Asserted exact match: button value equals 'This is also a button'
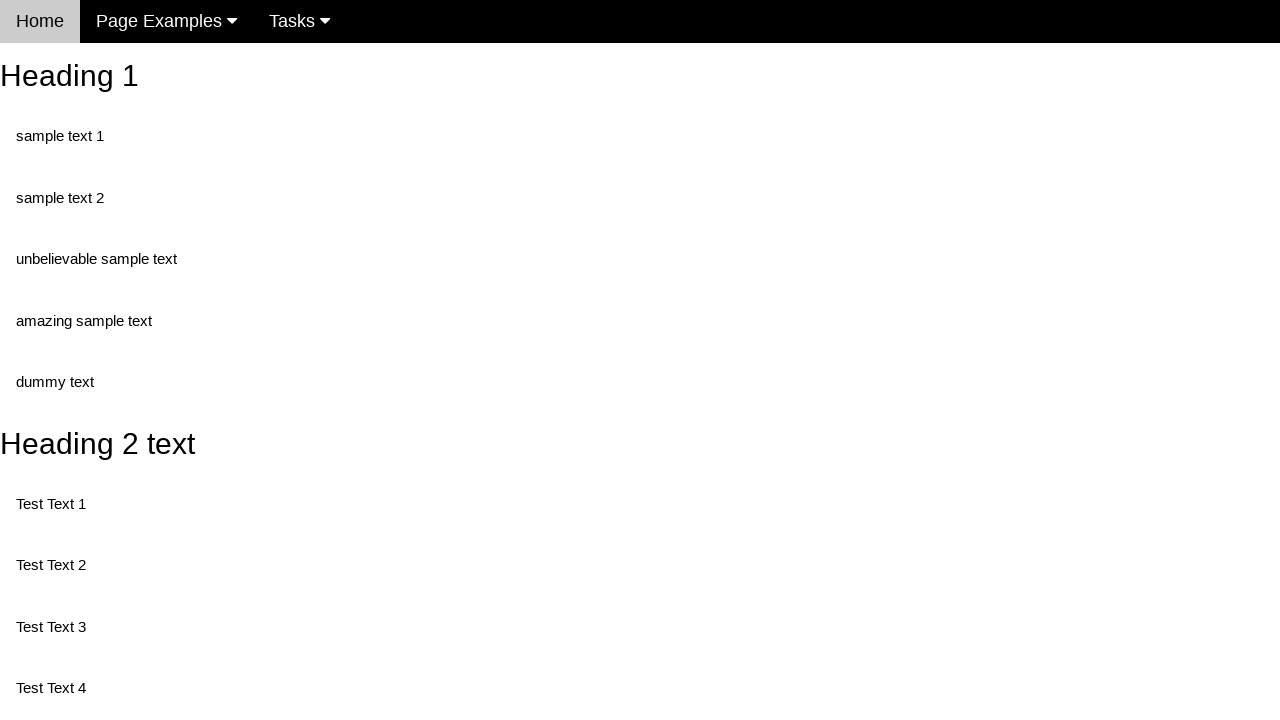

Asserted case-insensitive match: button value matches 'this is also a button' (ignoring case)
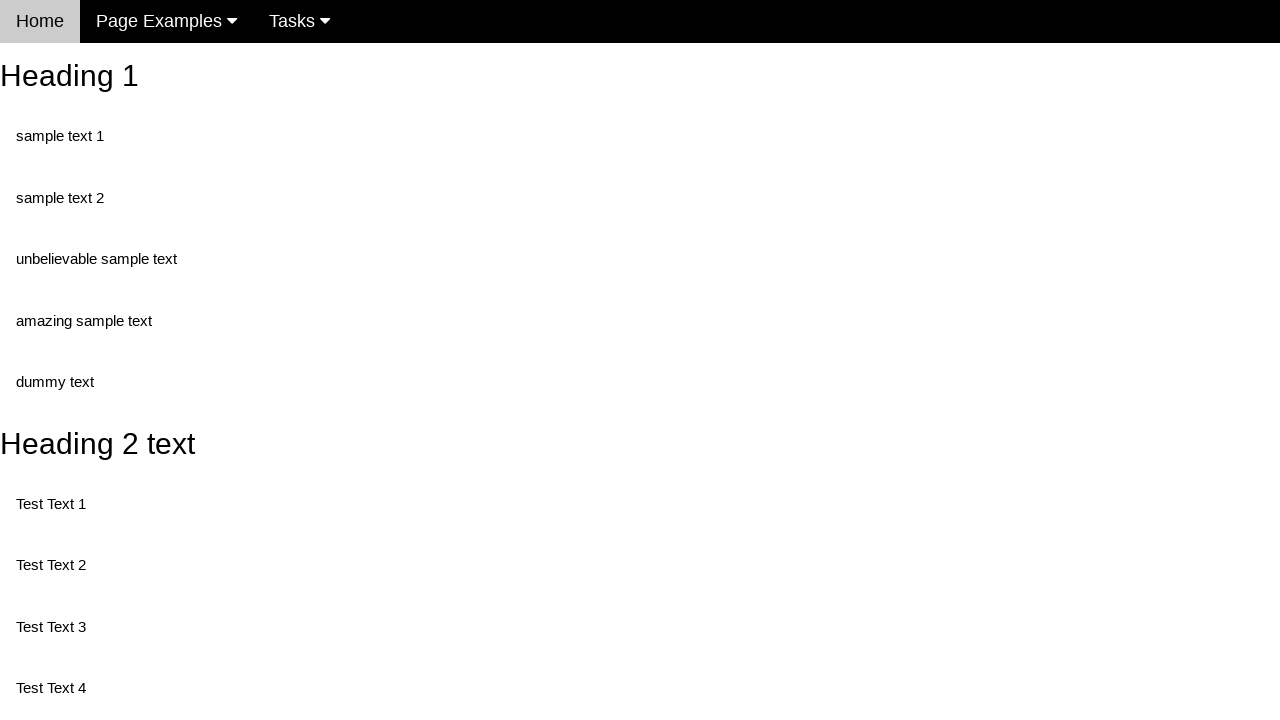

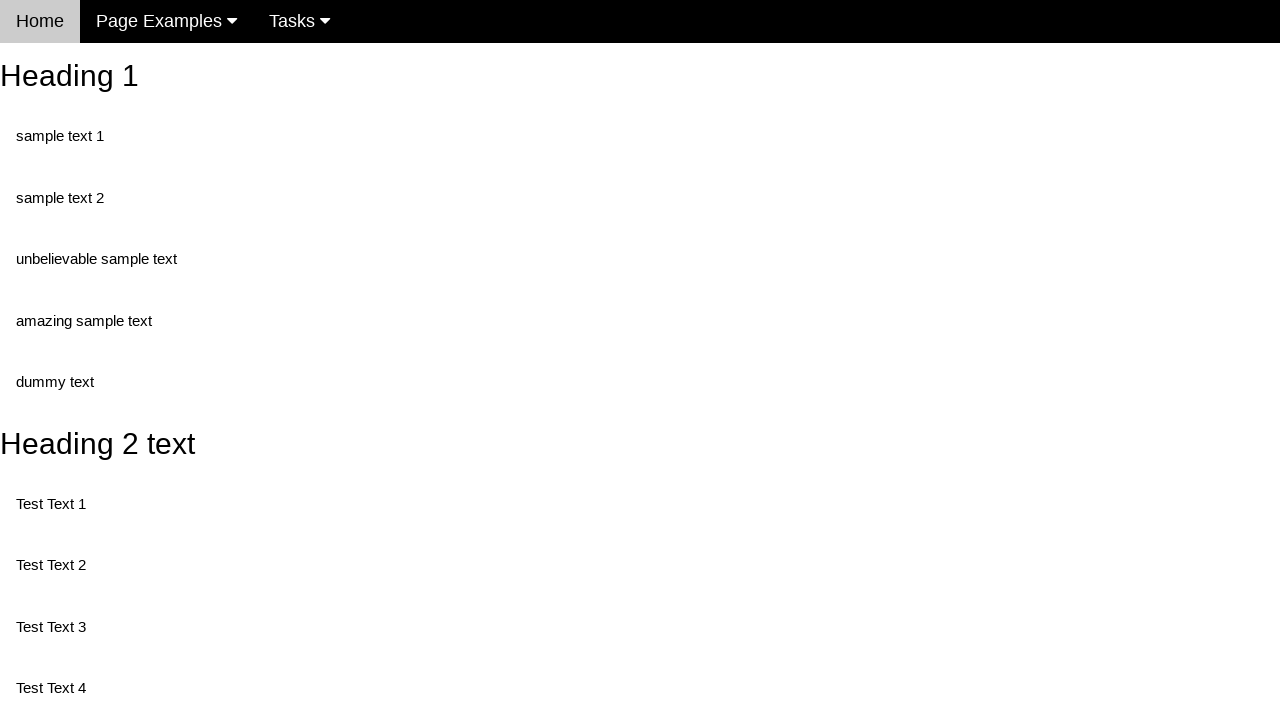